Navigates to the world clock page and verifies that the web table containing city information is loaded and accessible

Starting URL: https://www.timeanddate.com/worldclock/

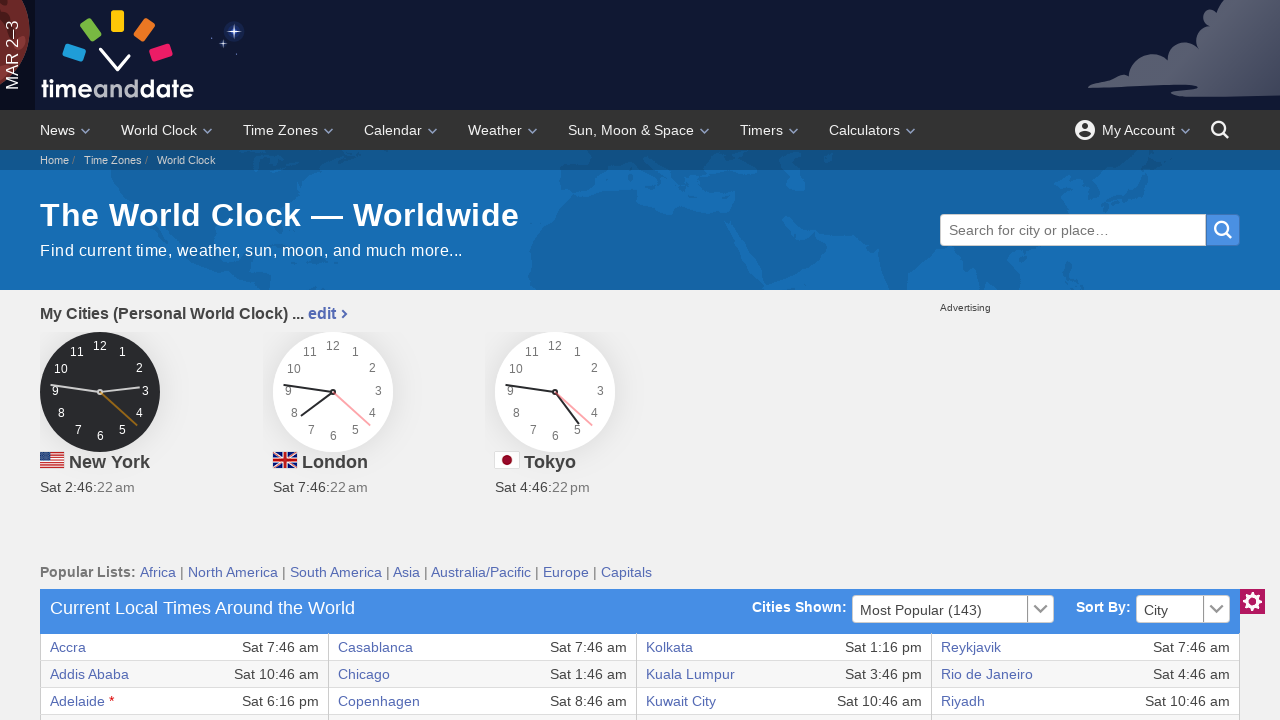

World clock table loaded and visible
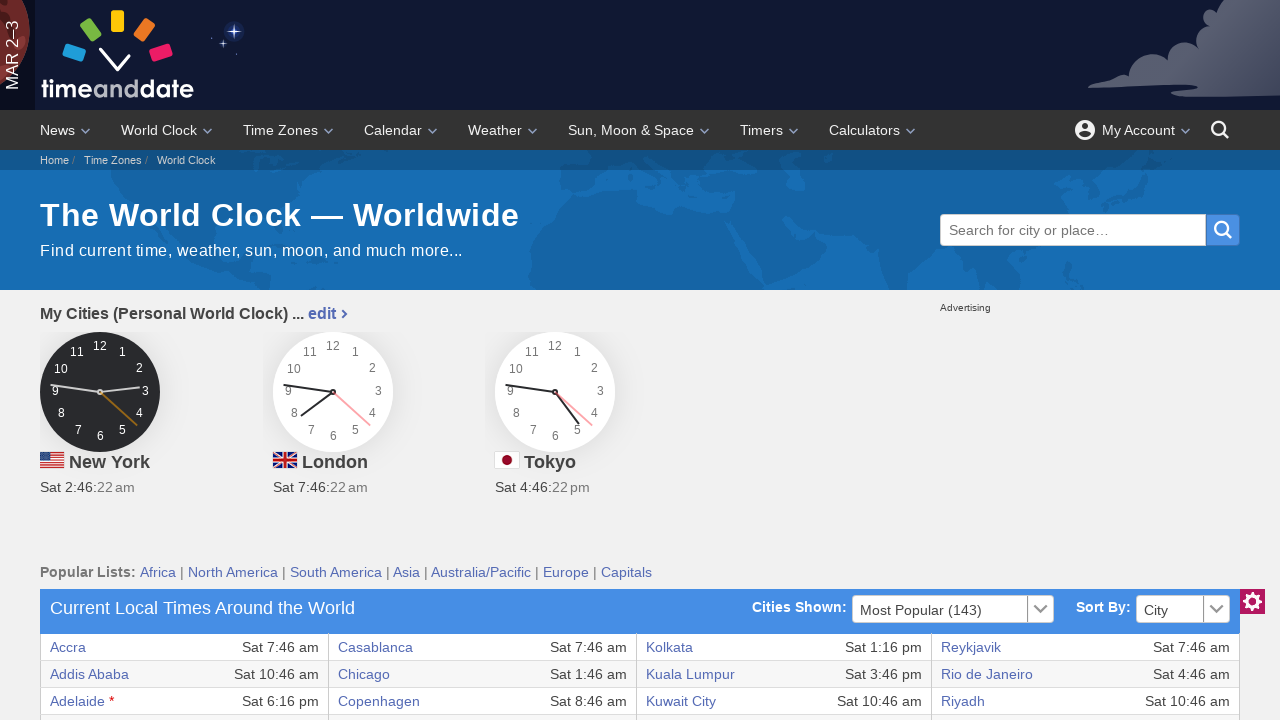

Verified first row of city information table is present
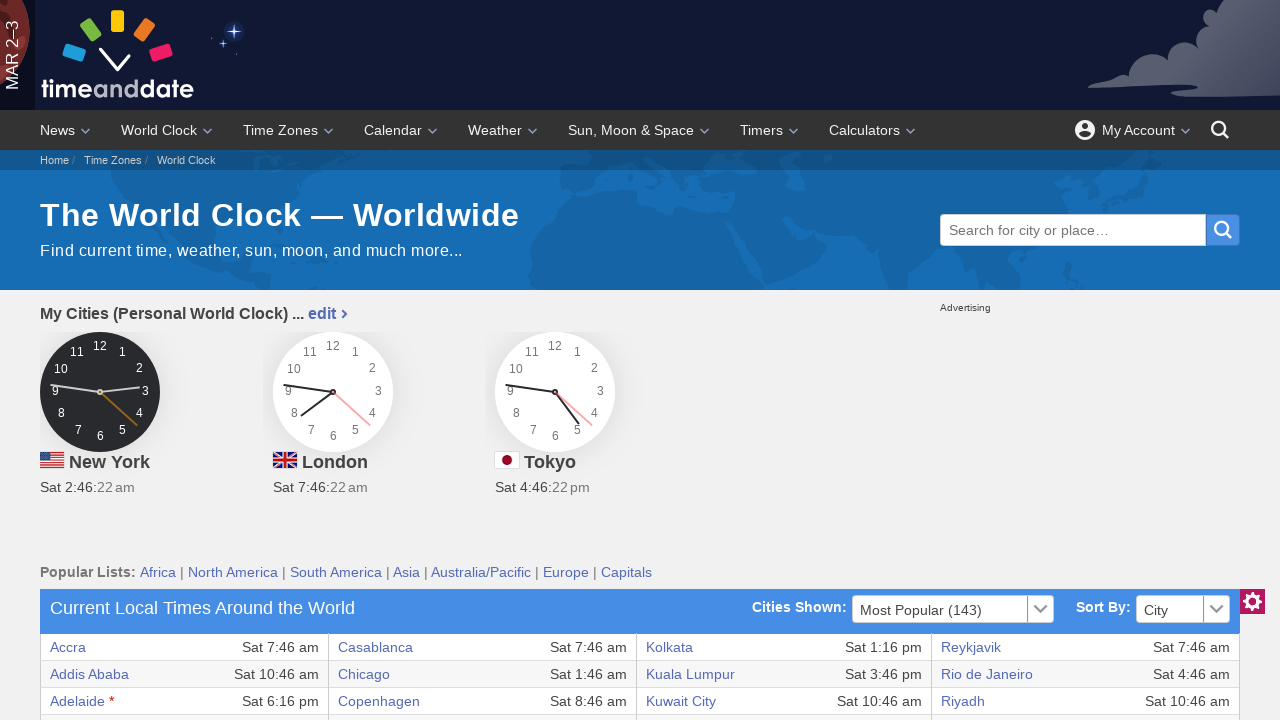

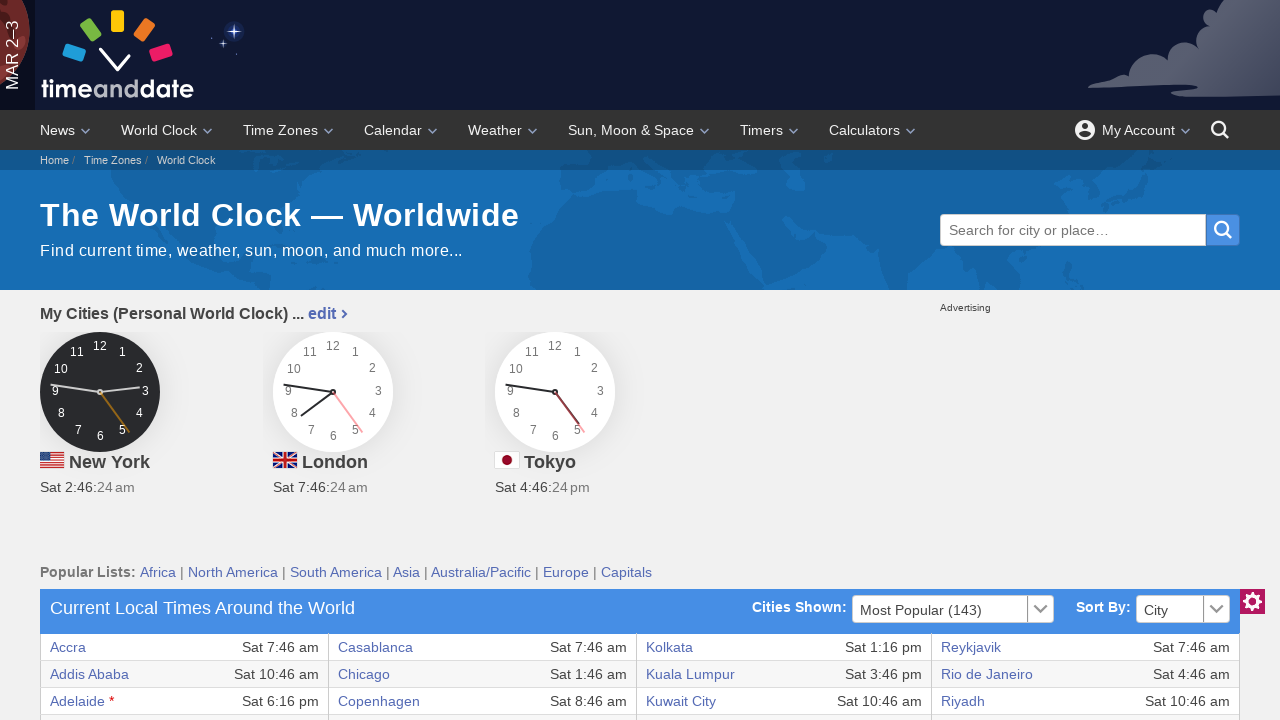